Tests keyboard action chains by filling a firstname input field with uppercase text using SHIFT key modifier on a practice form page

Starting URL: https://awesomeqa.com/practice.html

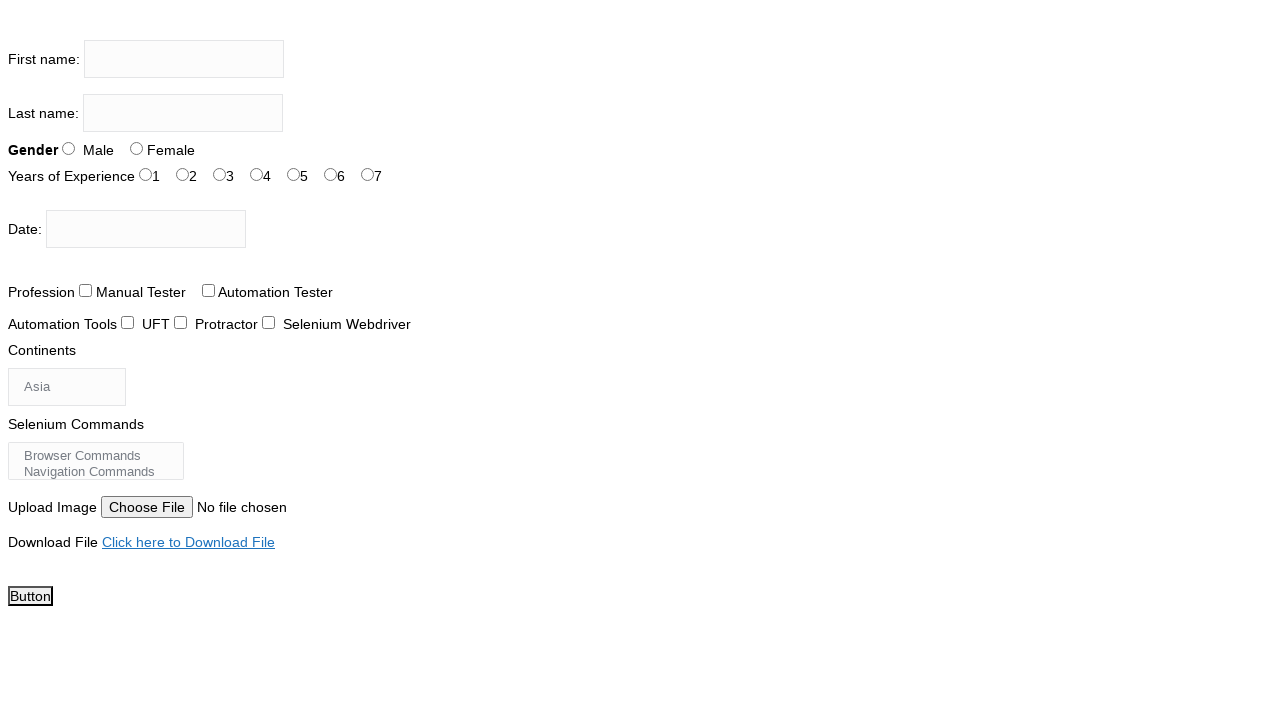

Navigated to practice form page
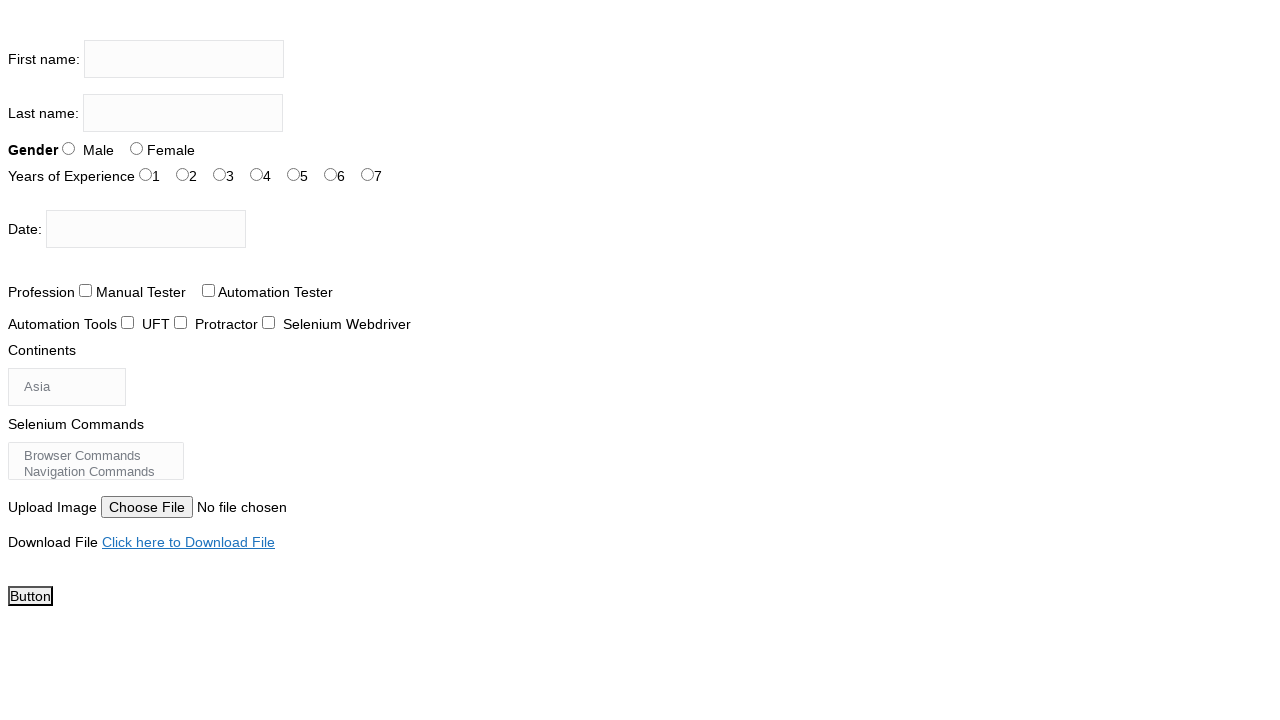

Clicked on firstname input field at (184, 59) on input[name='firstname']
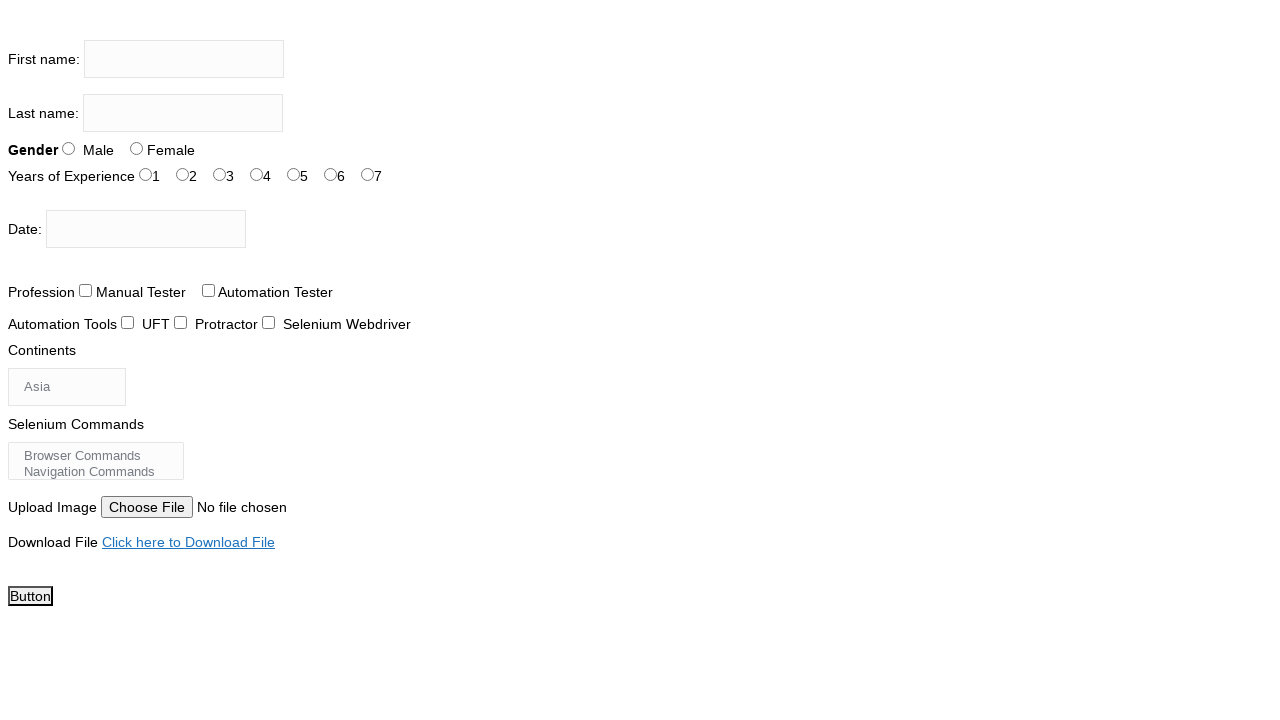

Pressed and held SHIFT key
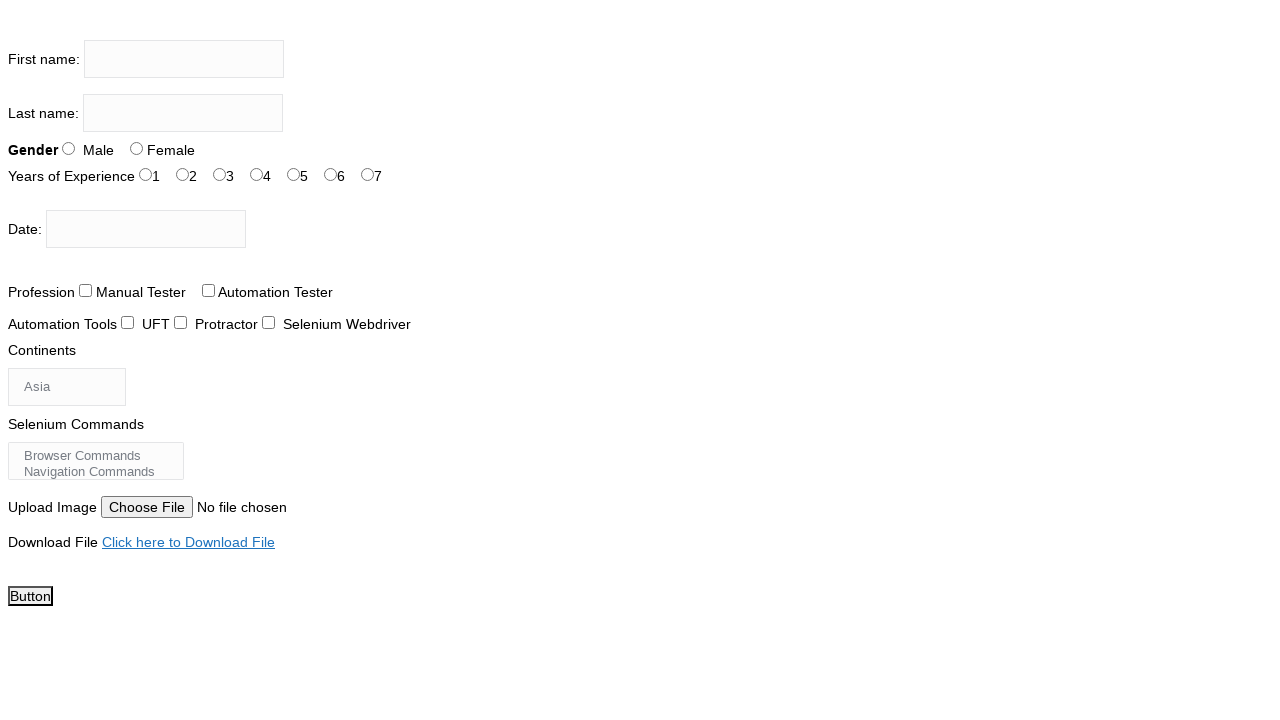

Typed 'the testing academy' with SHIFT held down to produce uppercase text
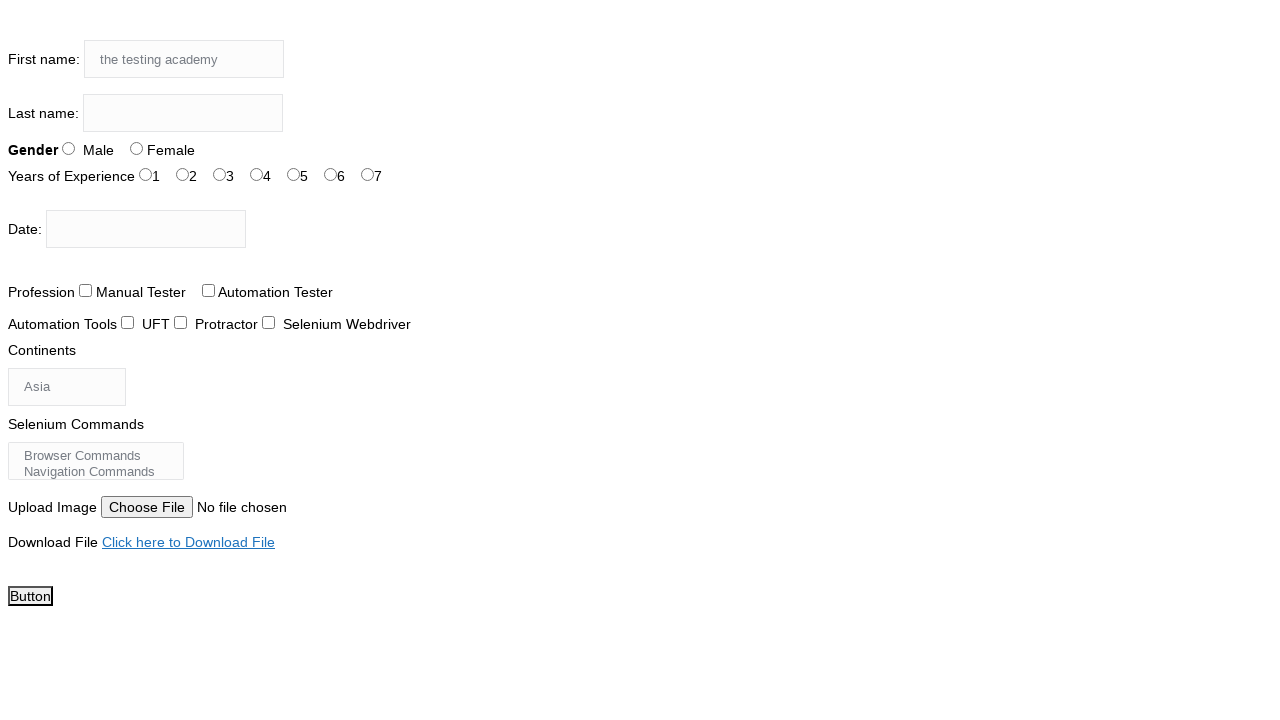

Released SHIFT key
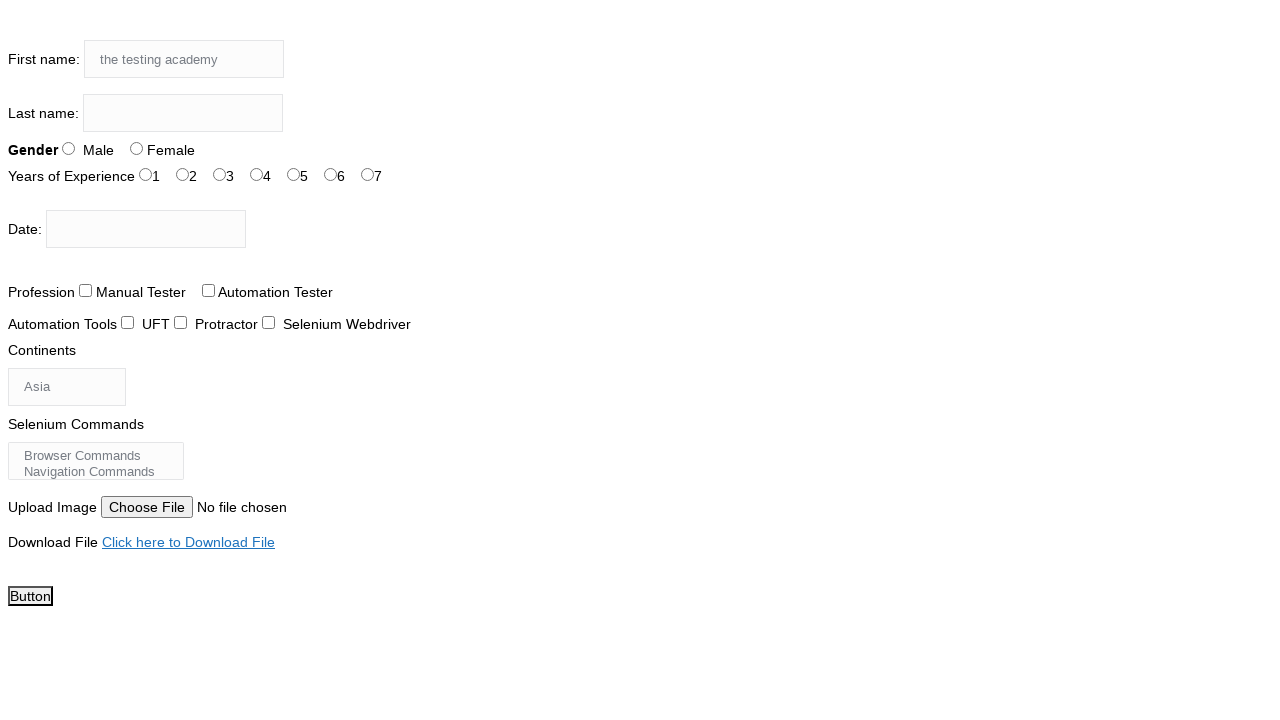

Waited 1000ms to observe the result
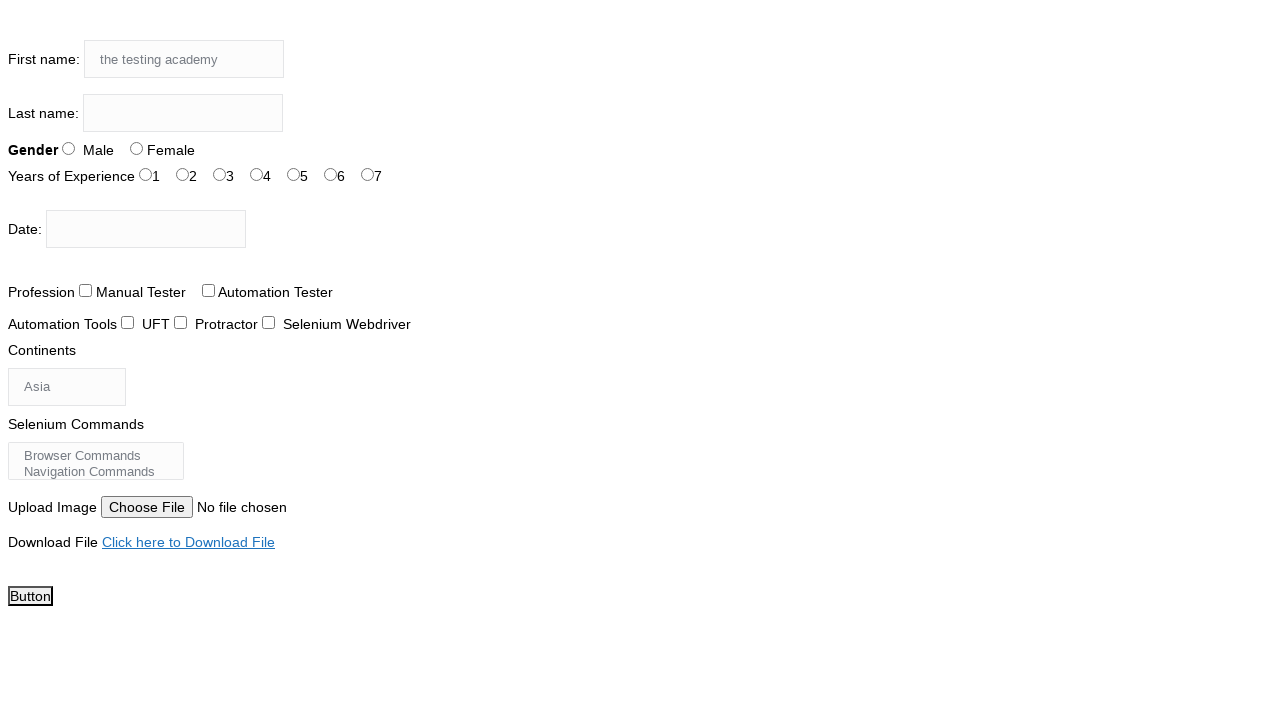

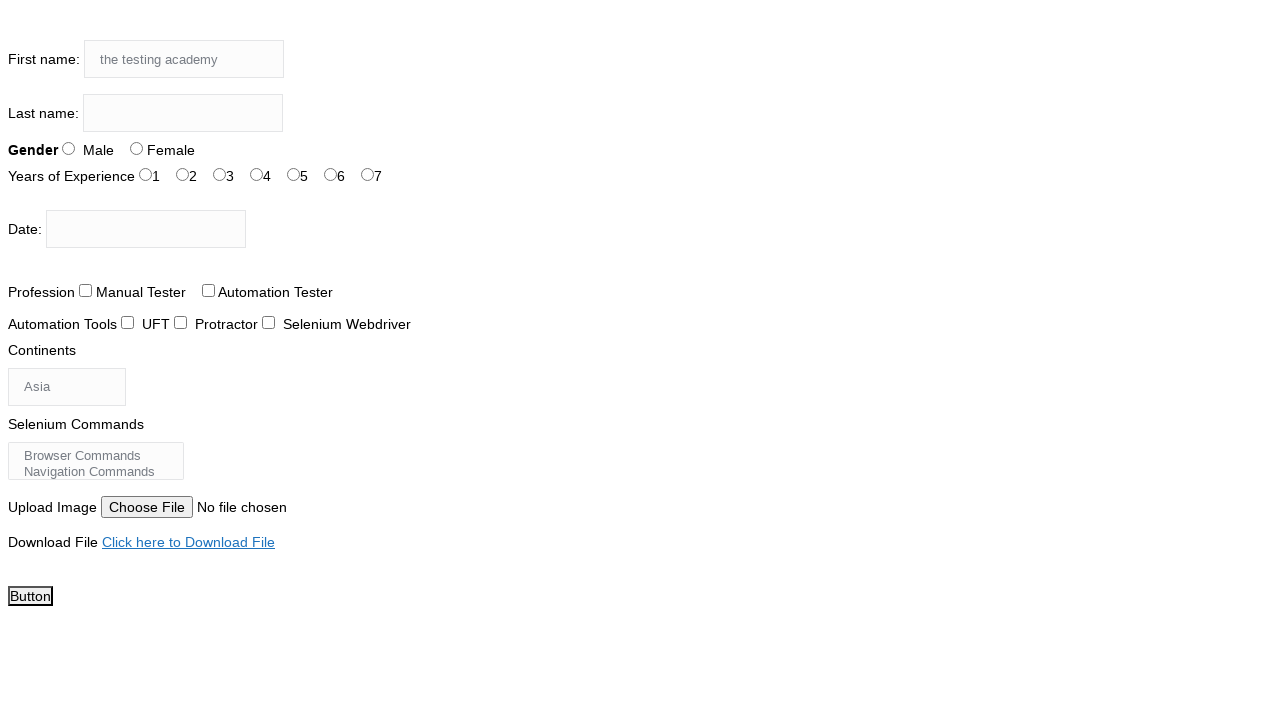